Tests handling of a modal dialog by waiting for it to appear and then clicking the close button to dismiss it

Starting URL: https://the-internet.herokuapp.com/entry_ad

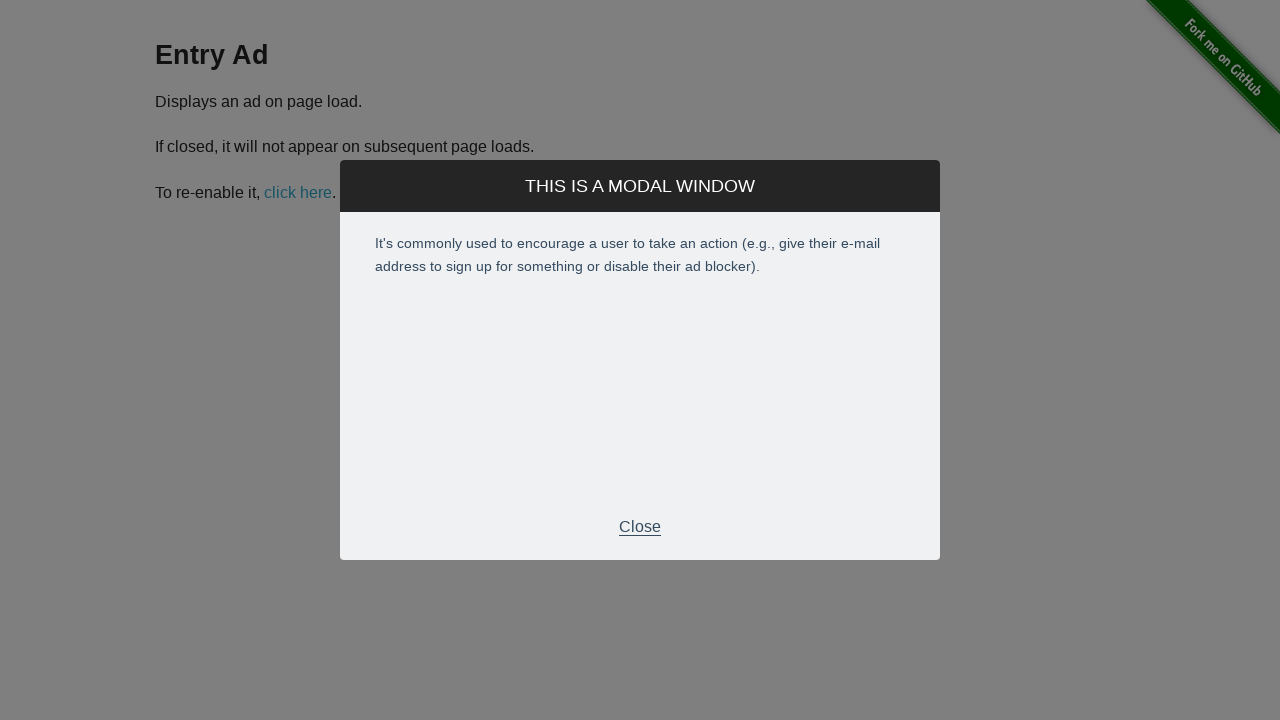

Modal dialog appeared and became visible
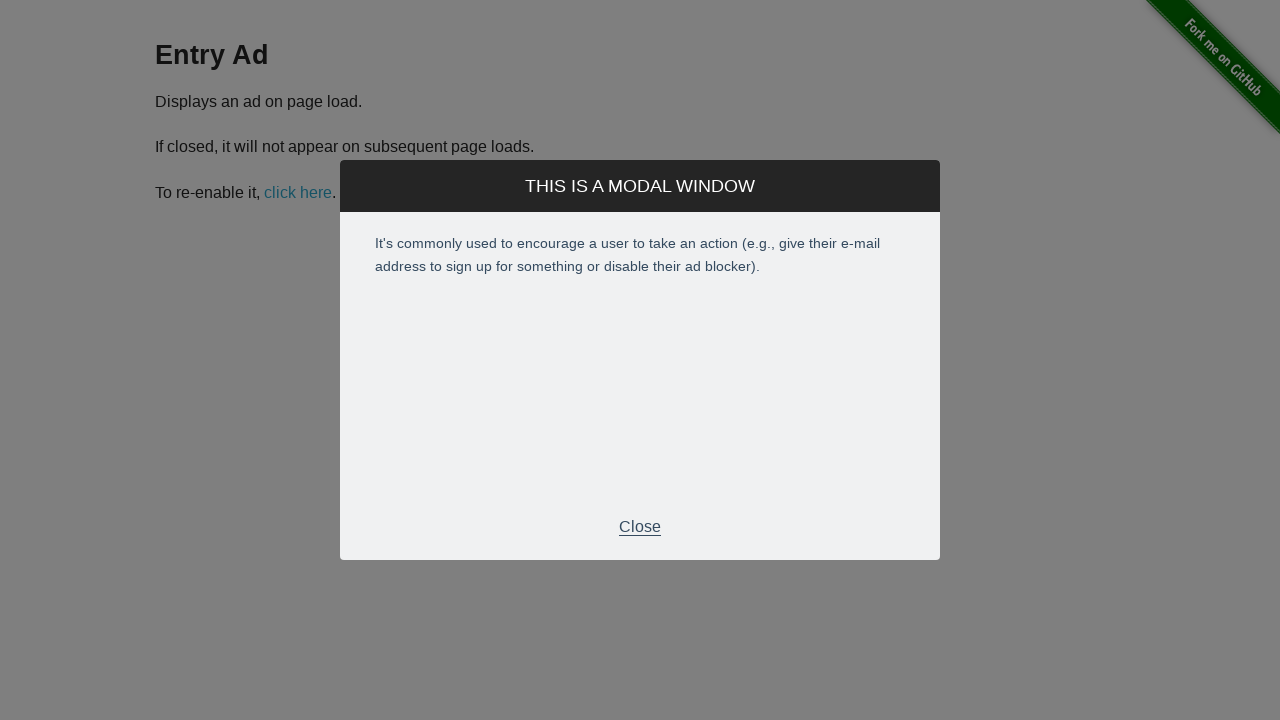

Clicked the close button in the modal footer at (640, 527) on xpath=//div[@class='modal-footer']/p
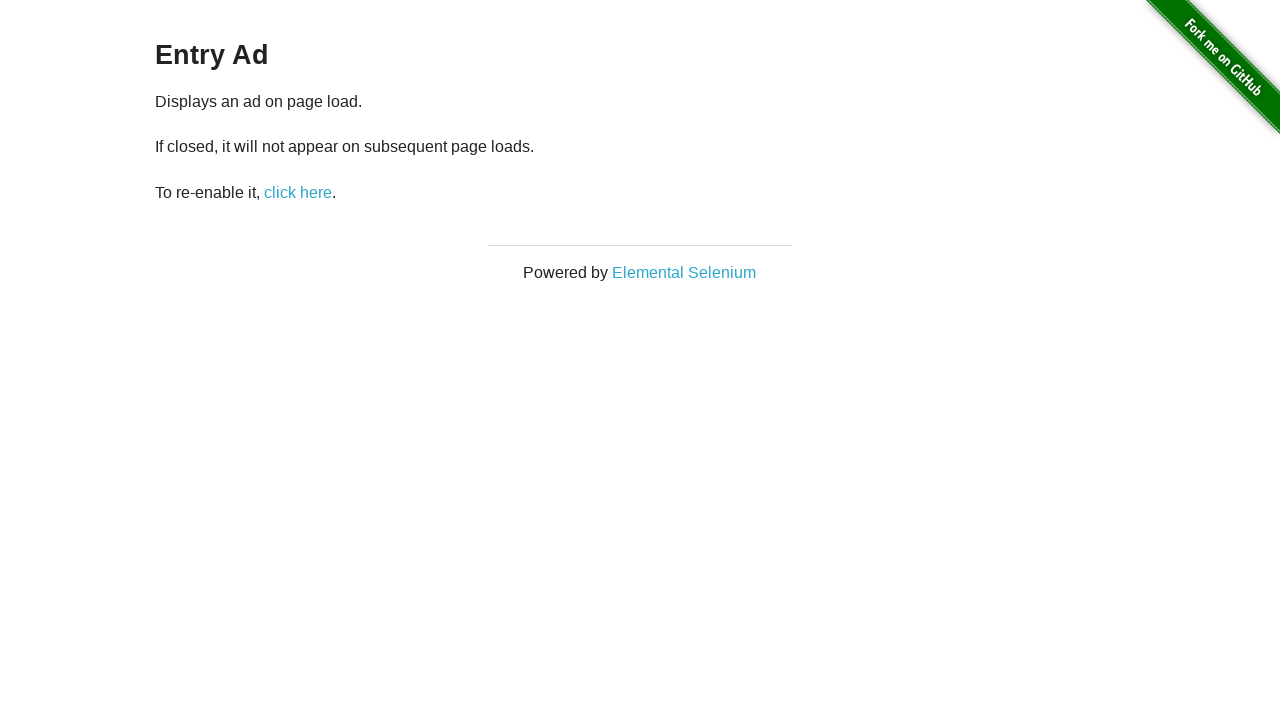

Modal dialog was successfully closed and hidden
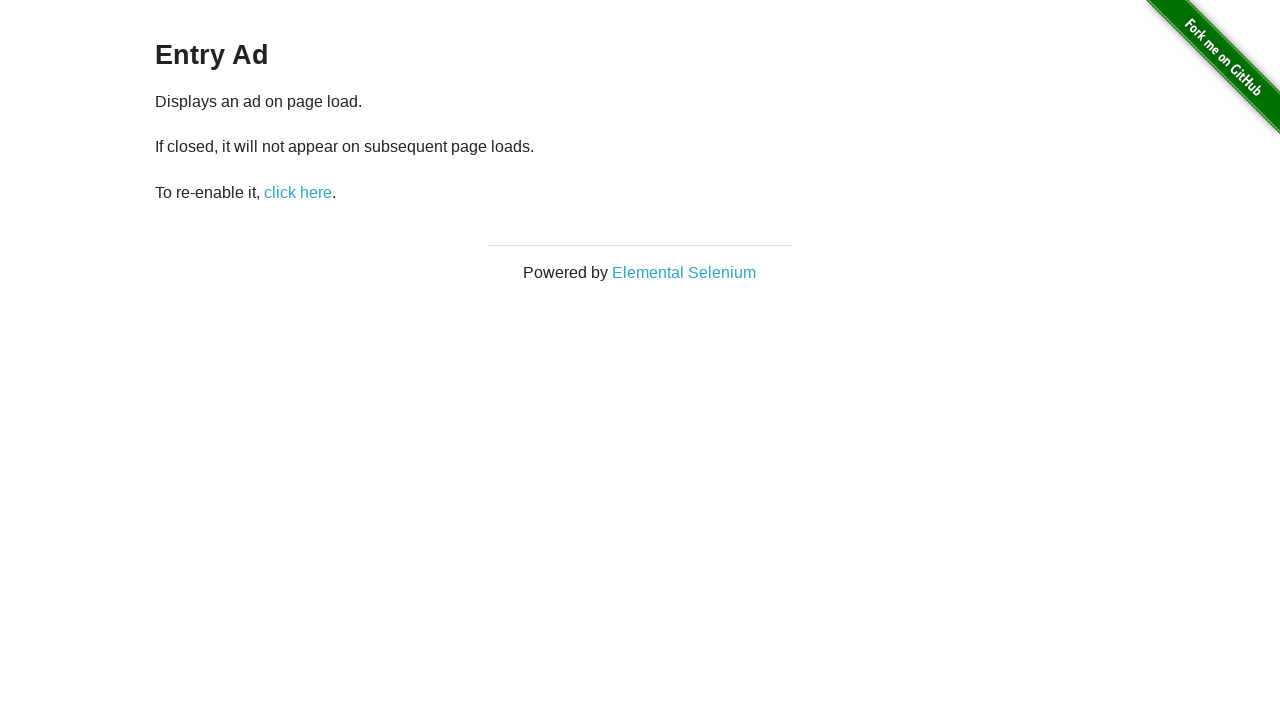

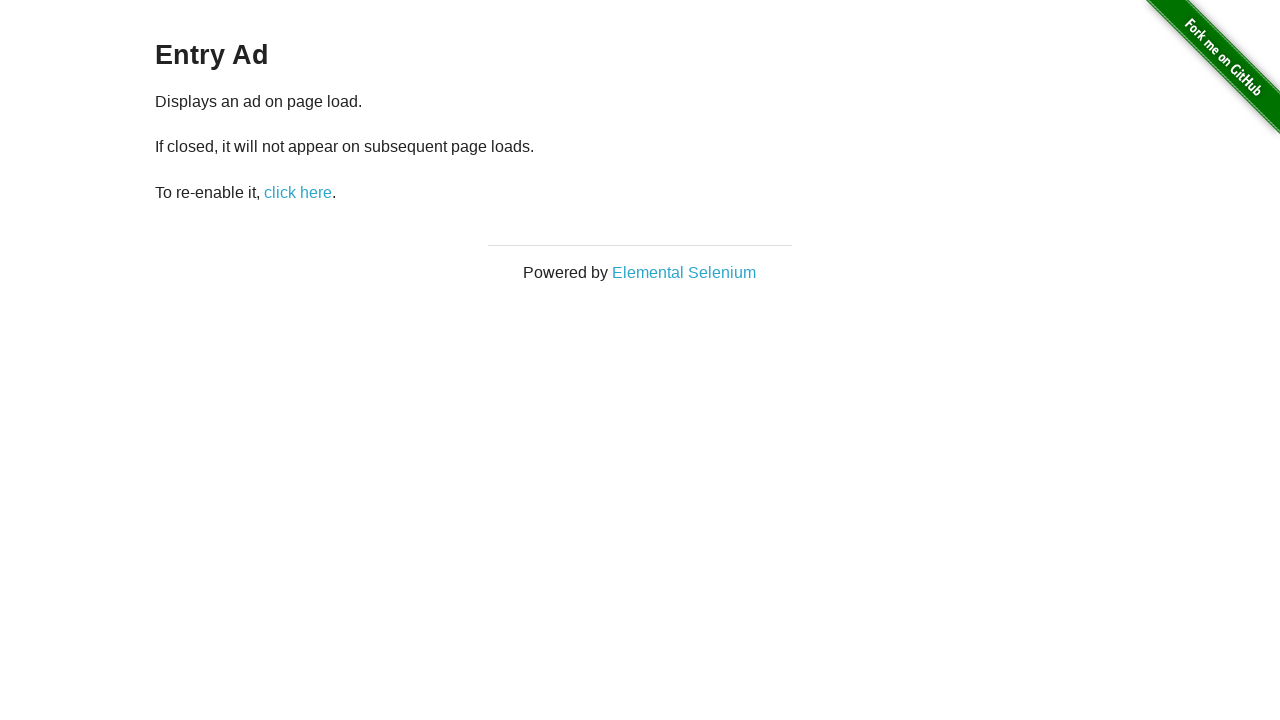